Tests iframe interaction by switching to an iframe and filling a form field within it

Starting URL: https://testeroprogramowania.github.io/selenium/iframe.html

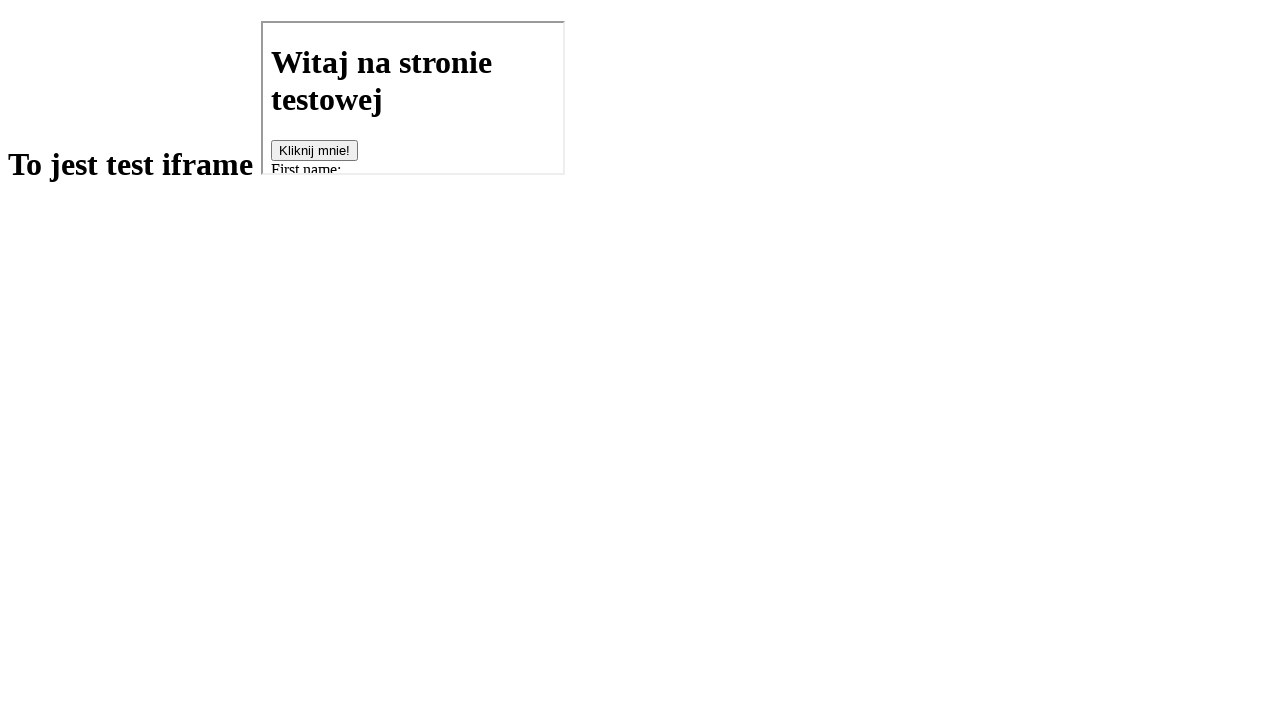

Located iframe element with src='basics.html'
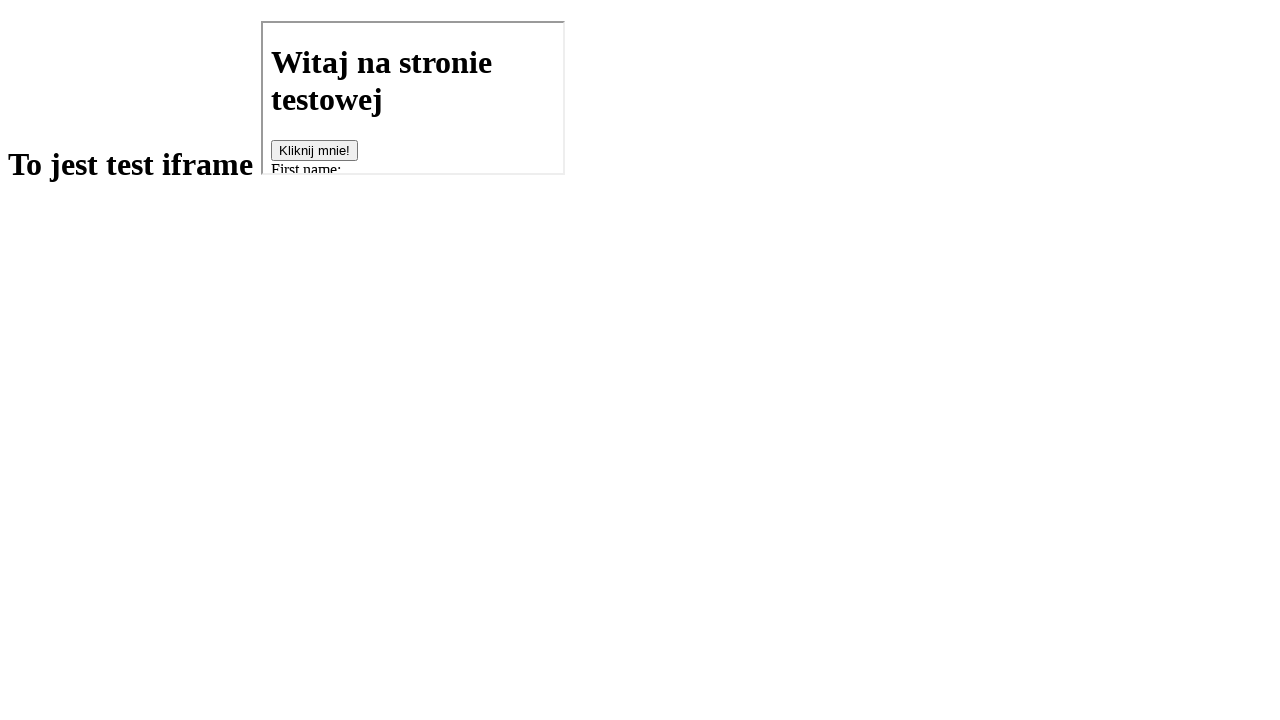

Filled first name field within iframe with 'Krzysiek' on [src='basics.html'] >> internal:control=enter-frame >> #fname
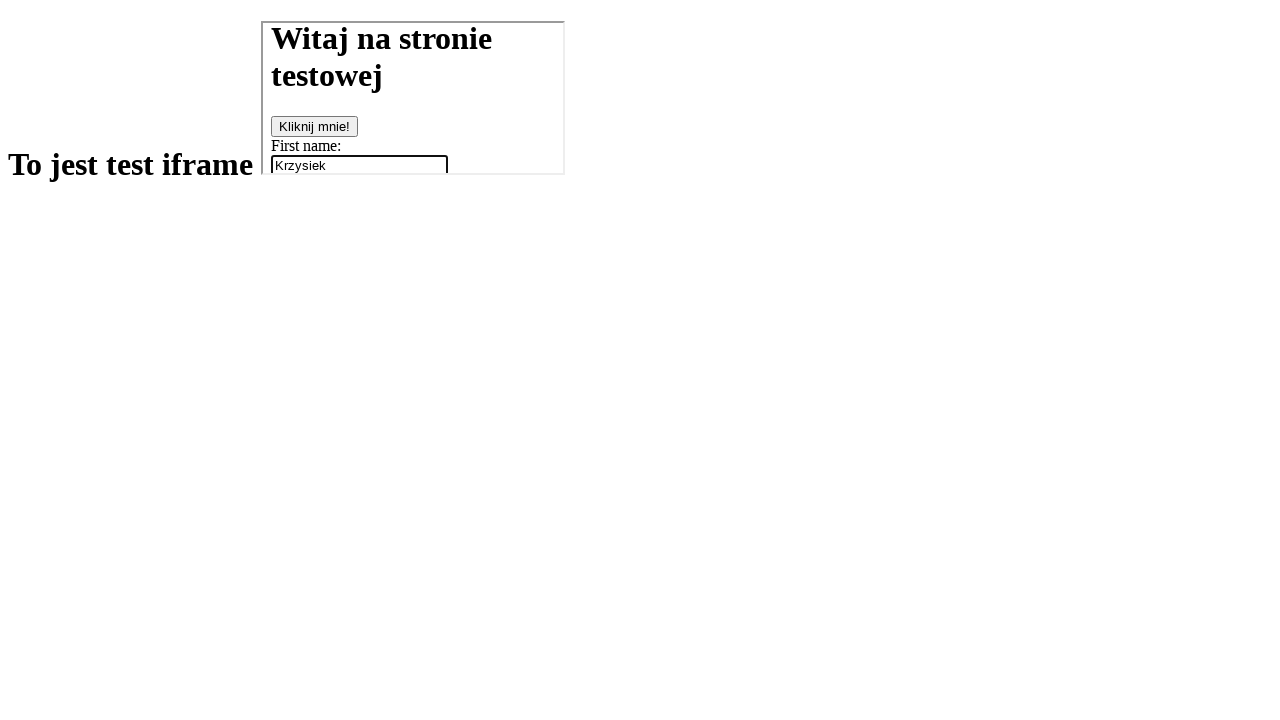

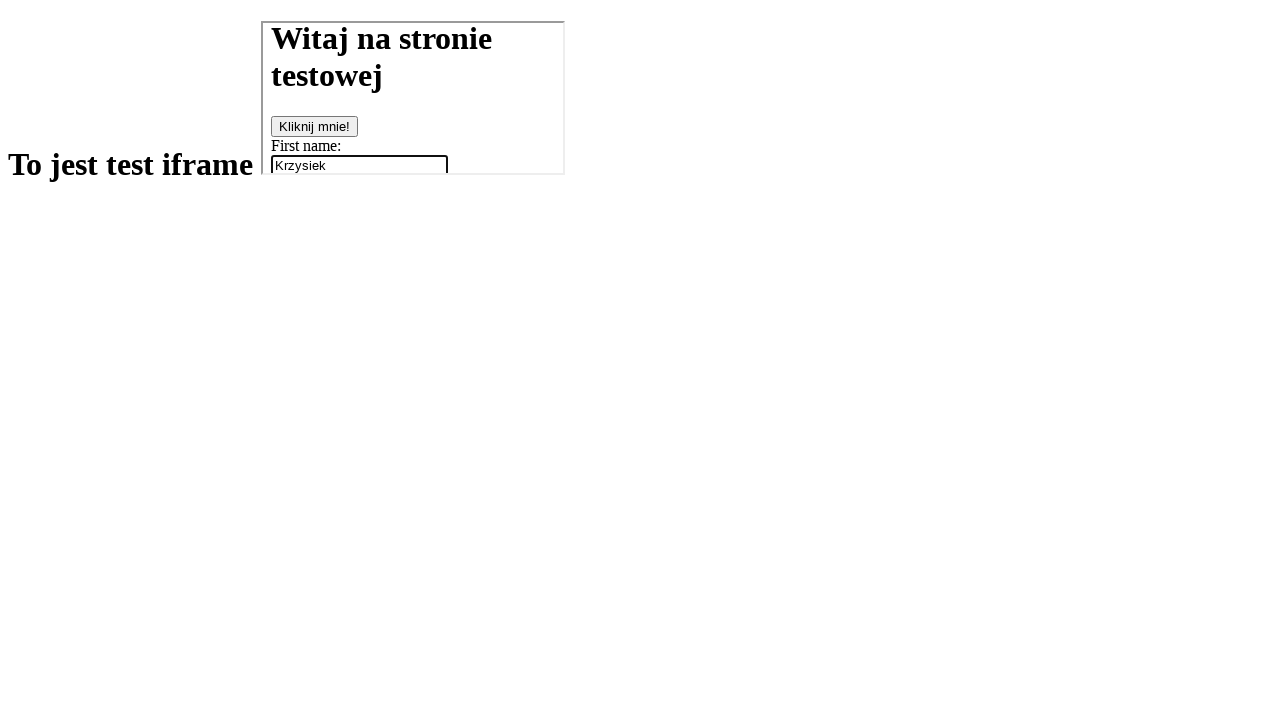